Tests dynamic content loading by clicking the Start button and verifying that "Hello World!" text appears after the loading completes.

Starting URL: https://the-internet.herokuapp.com/dynamic_loading/1

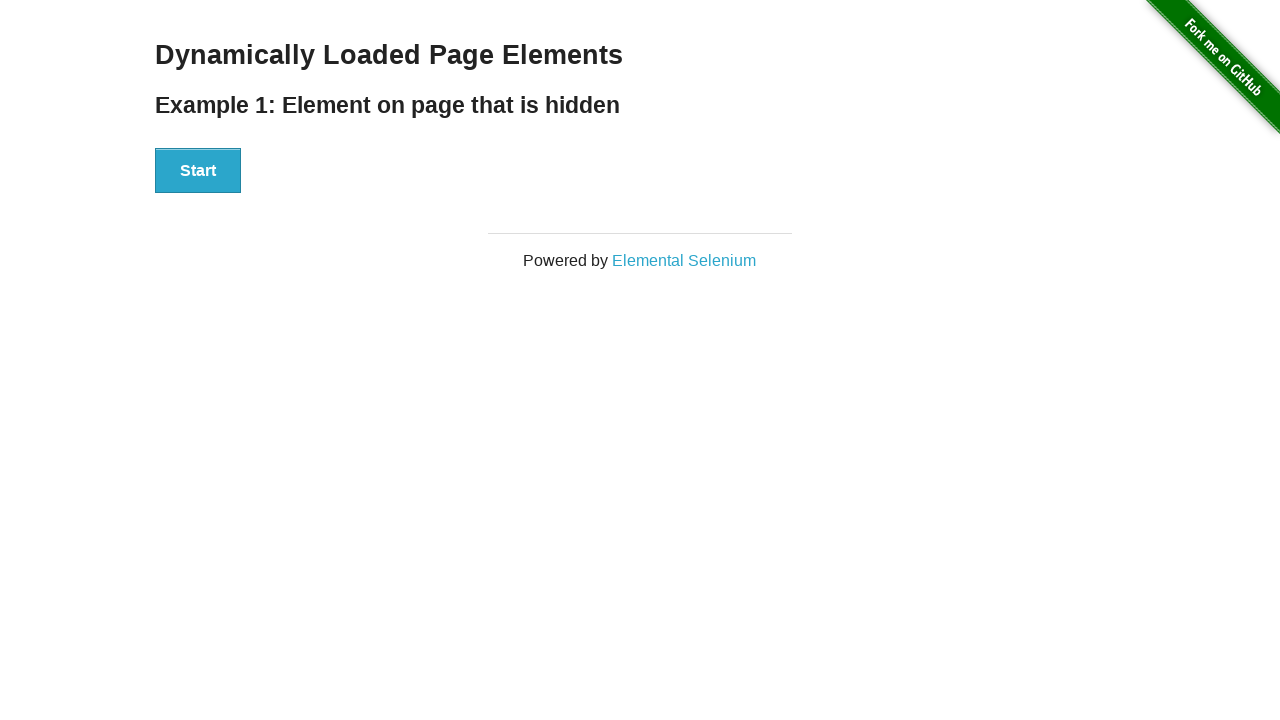

Clicked the Start button to trigger dynamic content loading at (198, 171) on xpath=//div[@id='start']//button
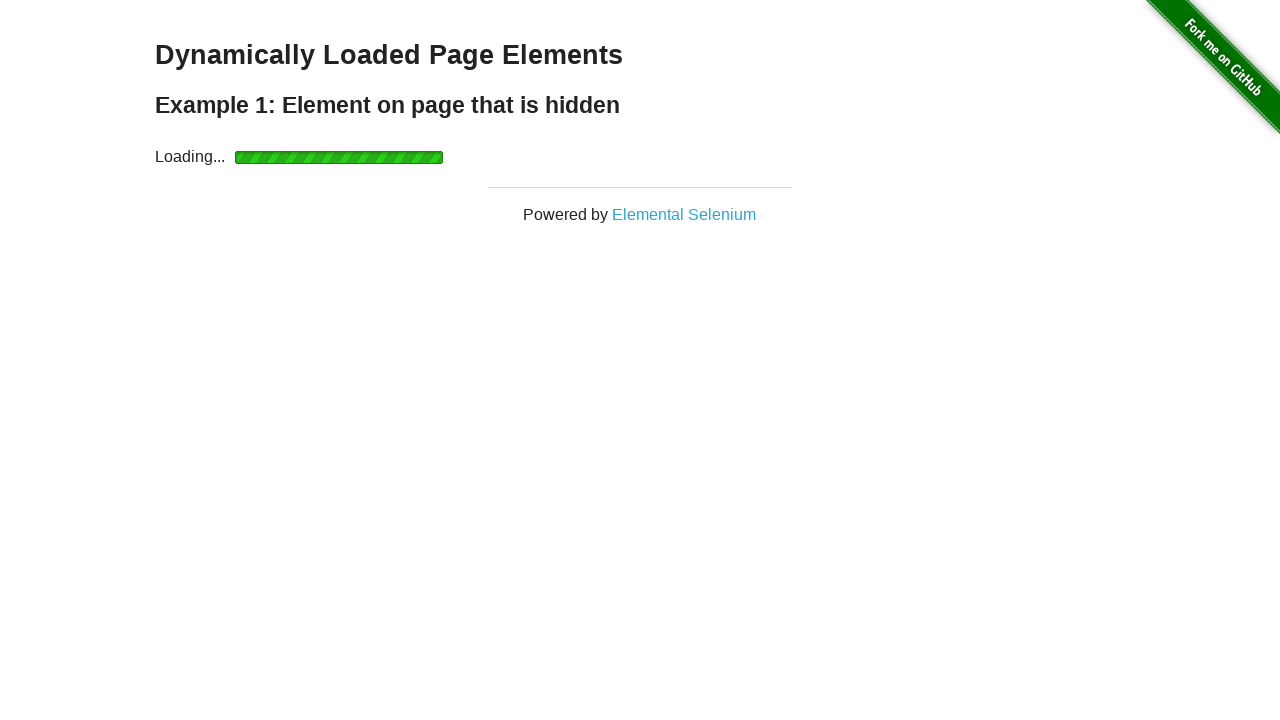

Waited for 'Hello World!' text to become visible after loading completes
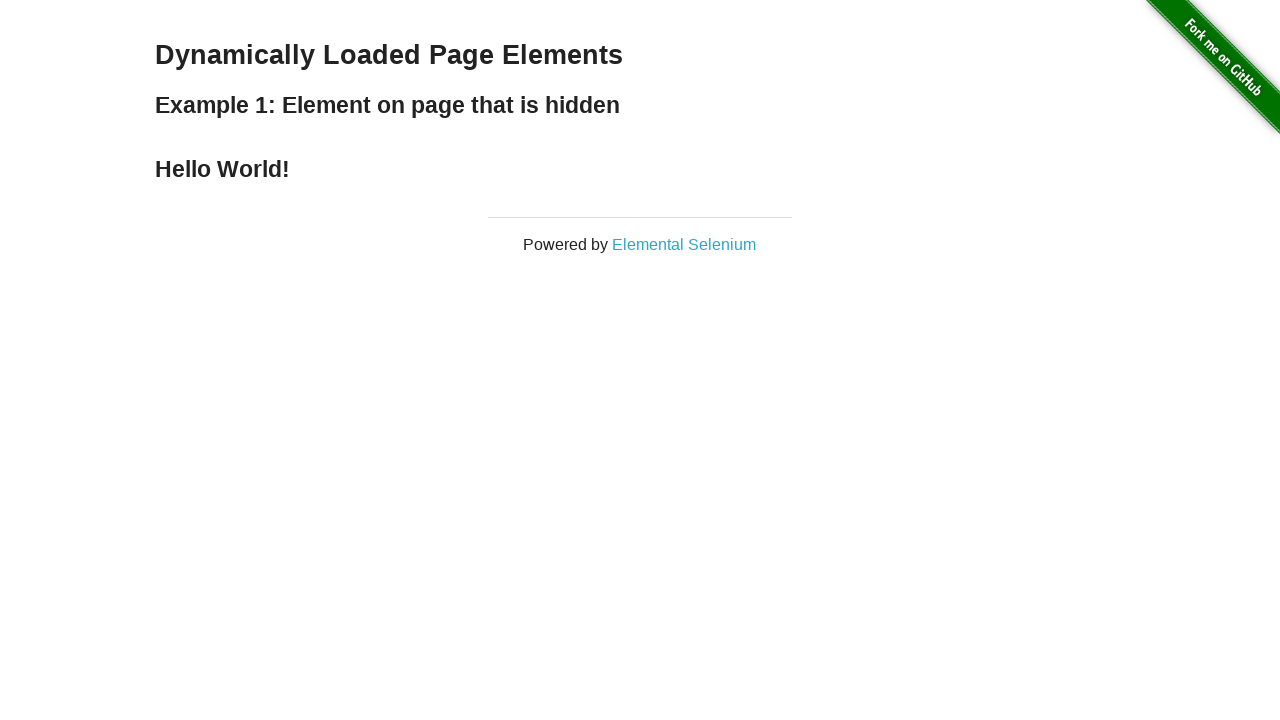

Located the 'Hello World!' text element
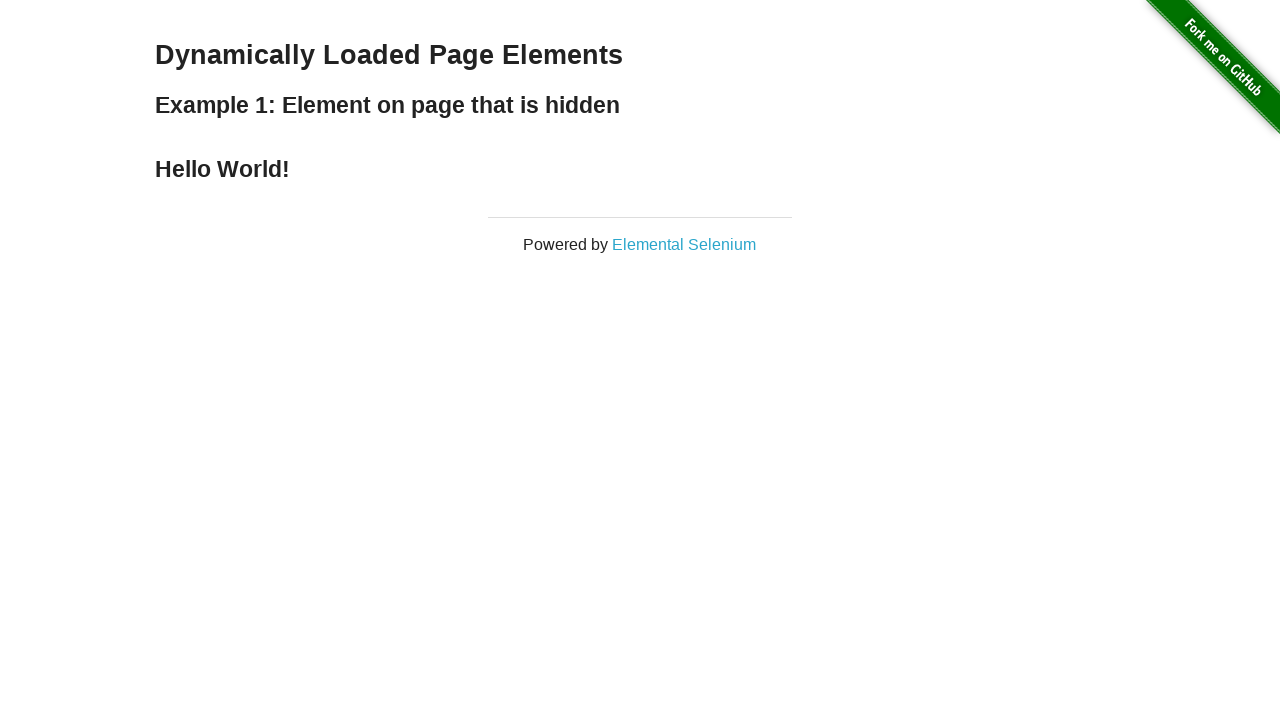

Verified that the text content equals 'Hello World!'
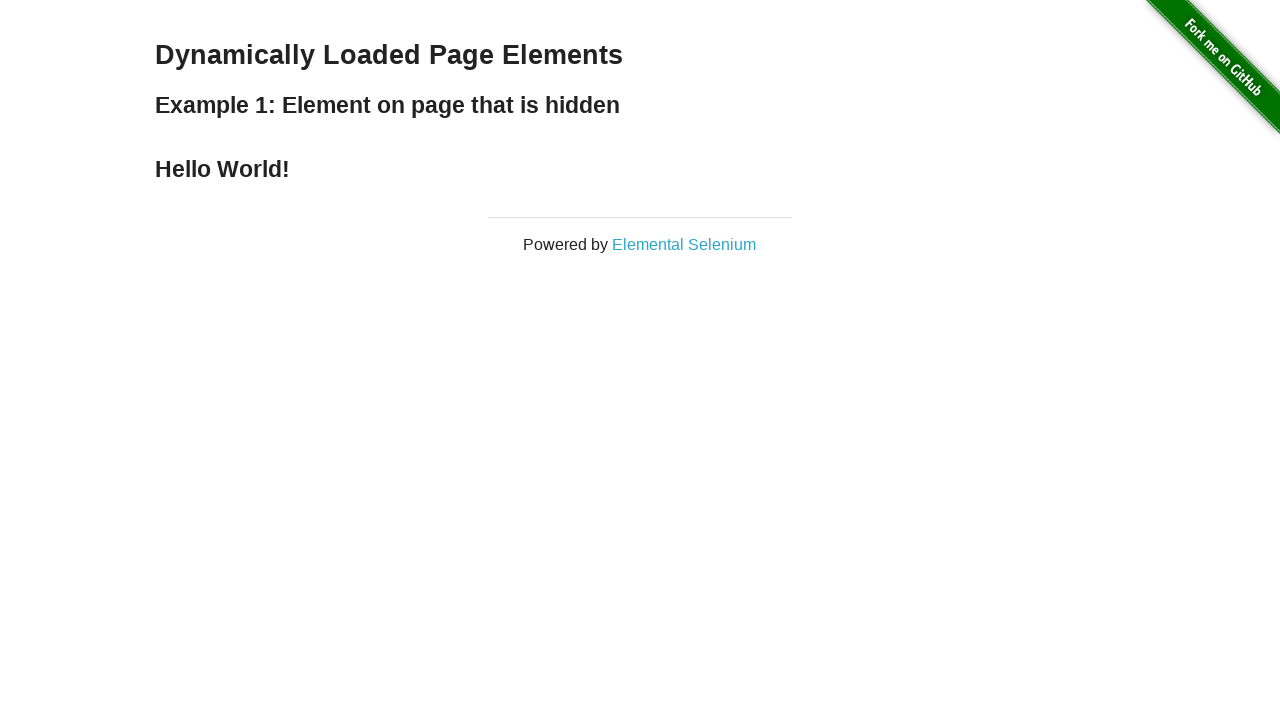

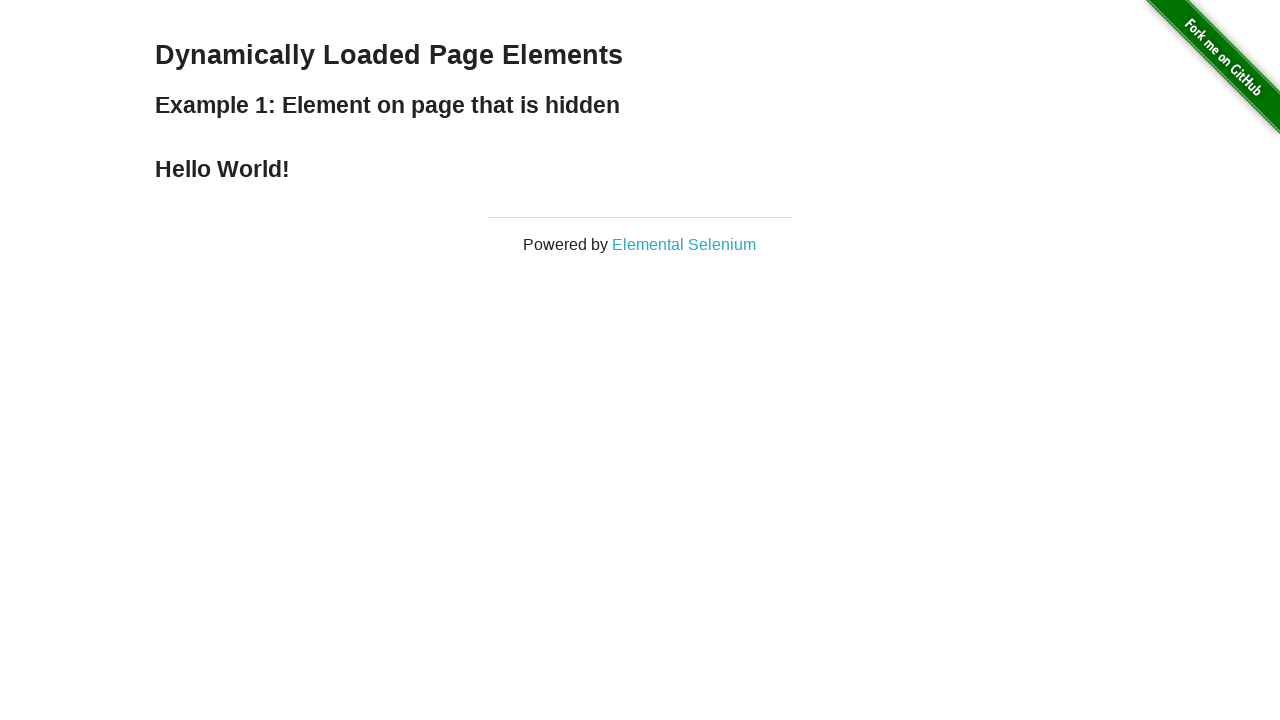